Tests browser navigation functionality by navigating between two websites, refreshing, and using back/forward controls

Starting URL: https://letskodeit.teachable.com/p/practice

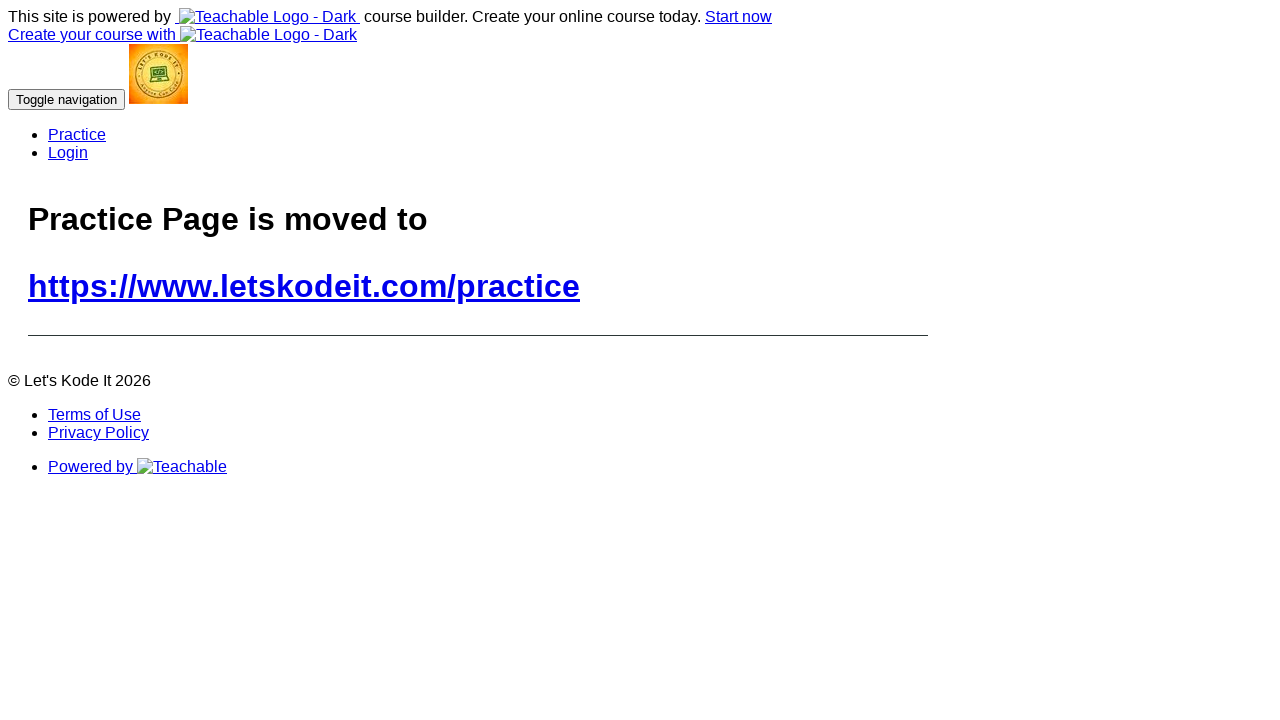

Refreshed the current page
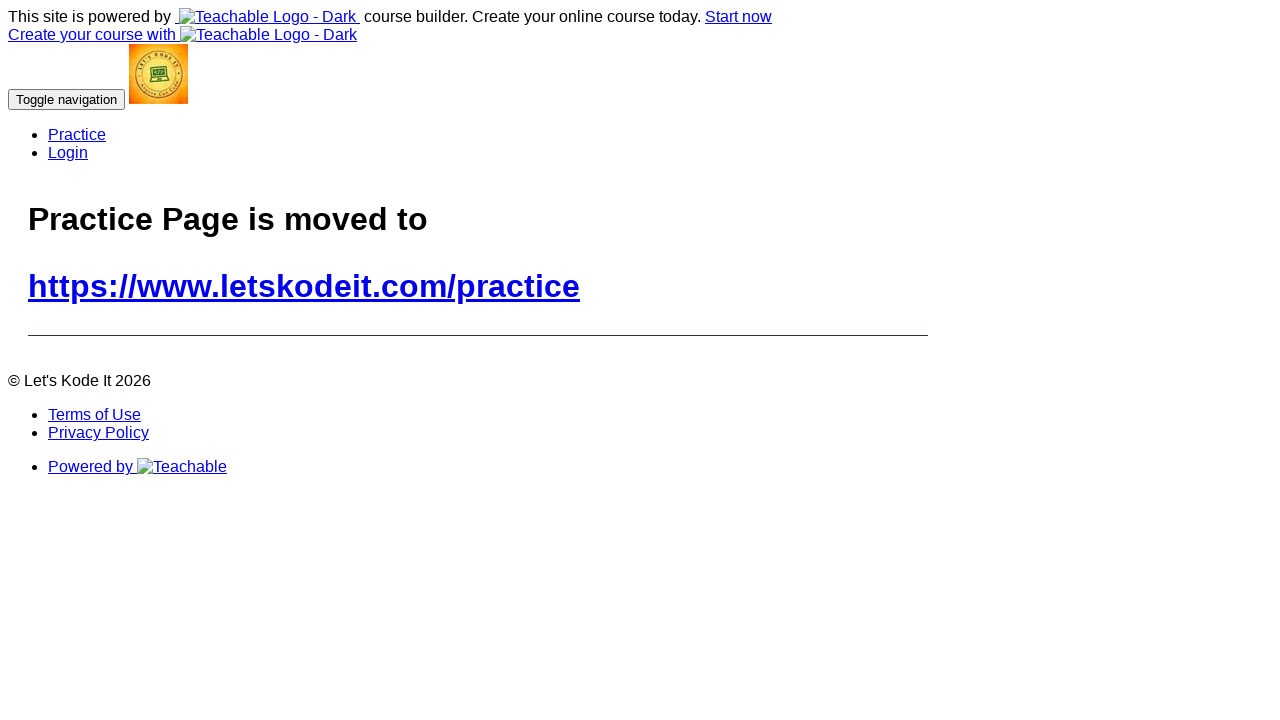

Navigated to dhtmlx.com documentation
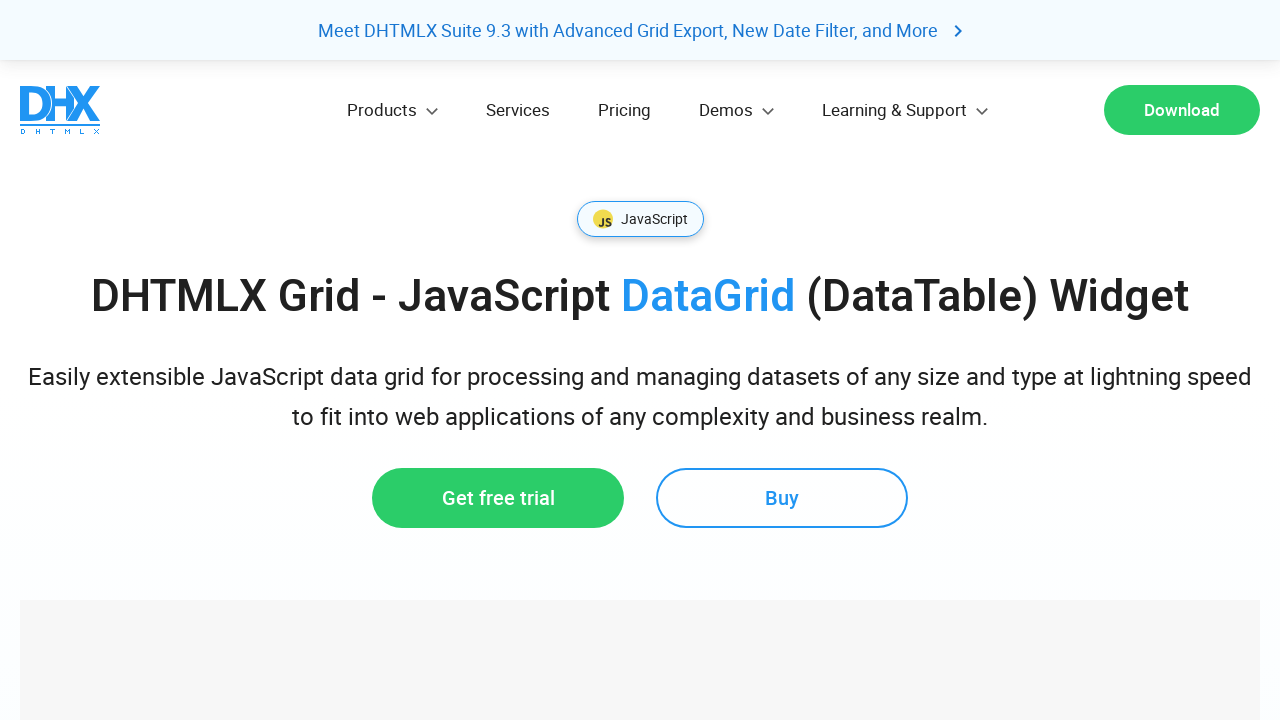

Navigated back to letskodeit.teachable.com
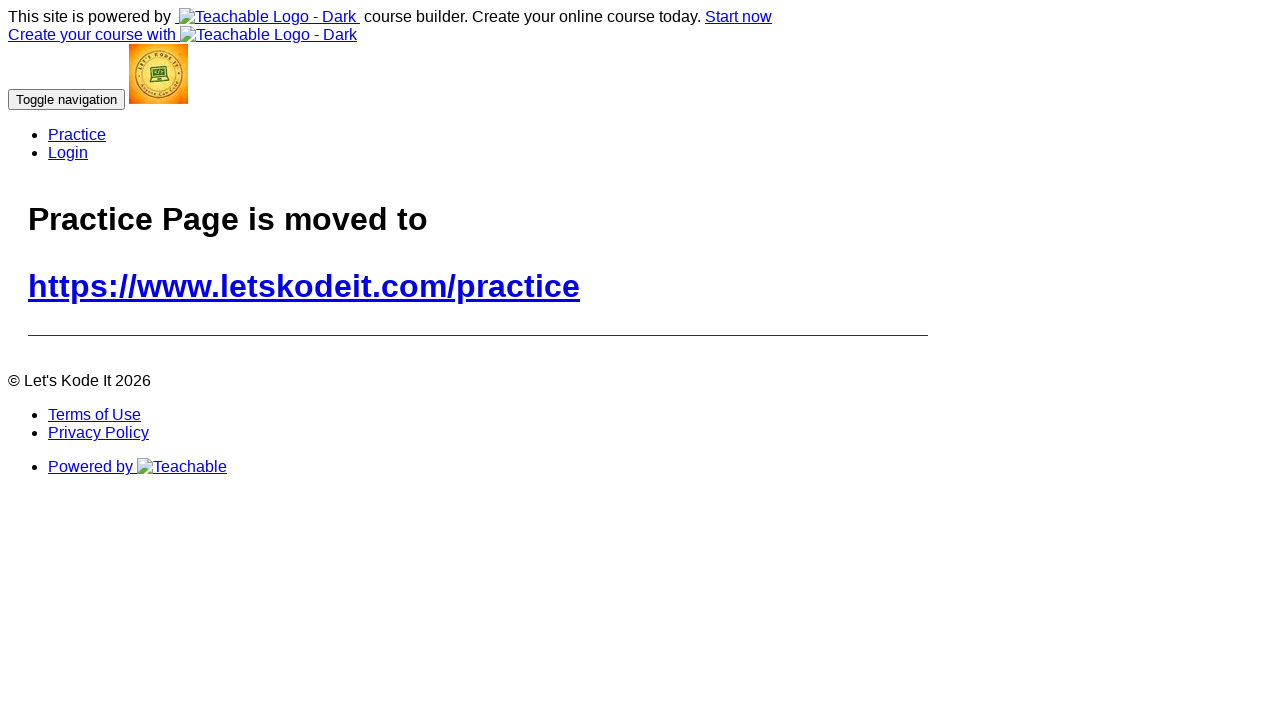

Navigated forward to dhtmlx.com
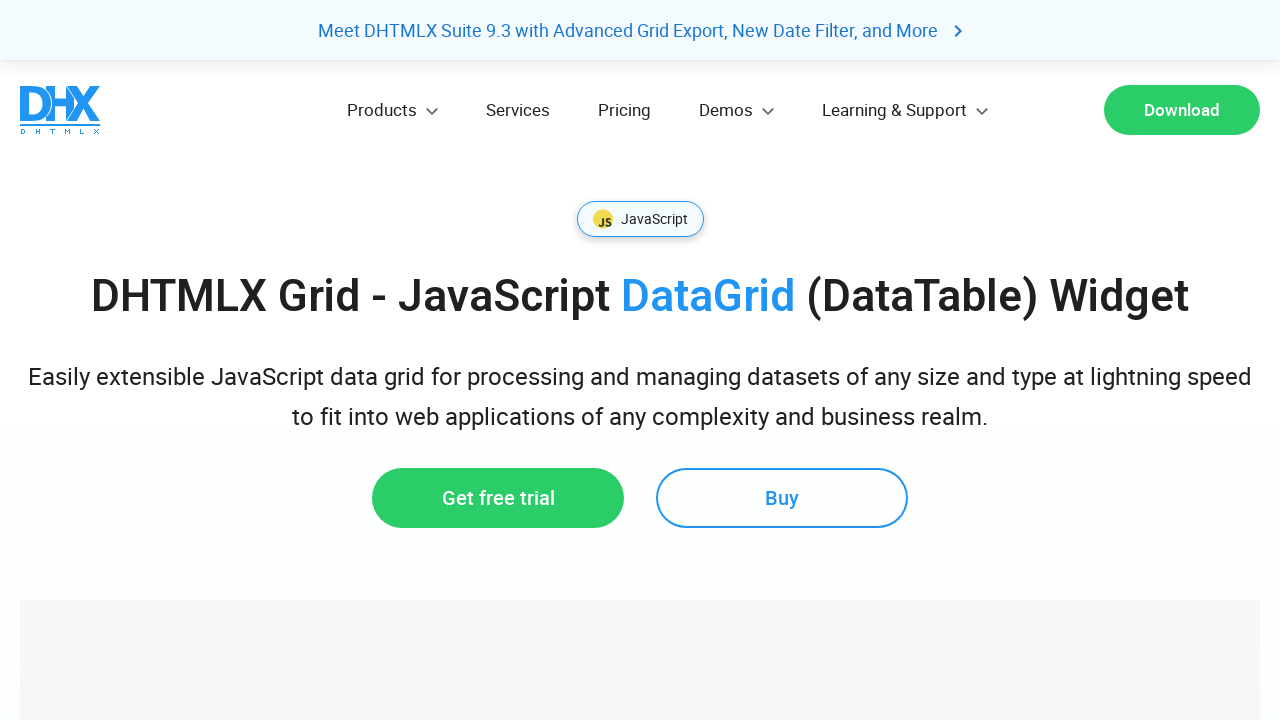

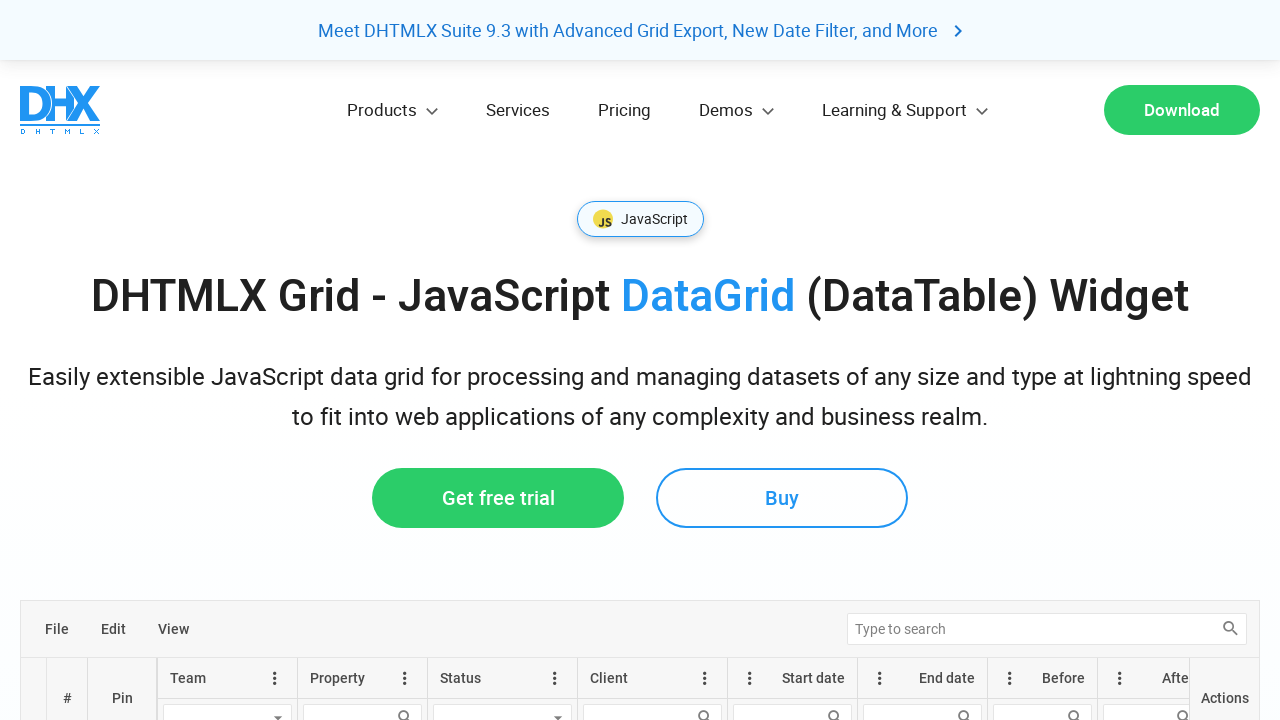